Tests file upload functionality by creating a temporary text file and uploading it, then verifying the uploaded file path is displayed

Starting URL: https://demoqa.com/upload-download

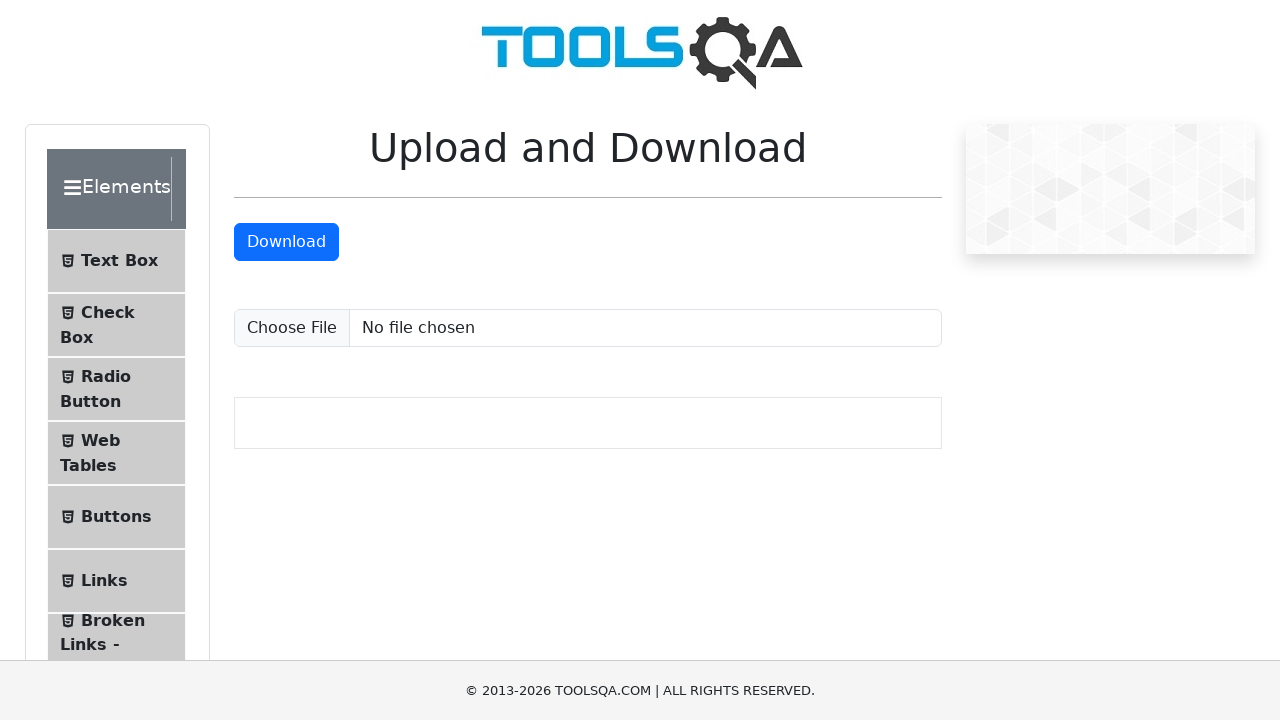

Created temporary text file for upload testing
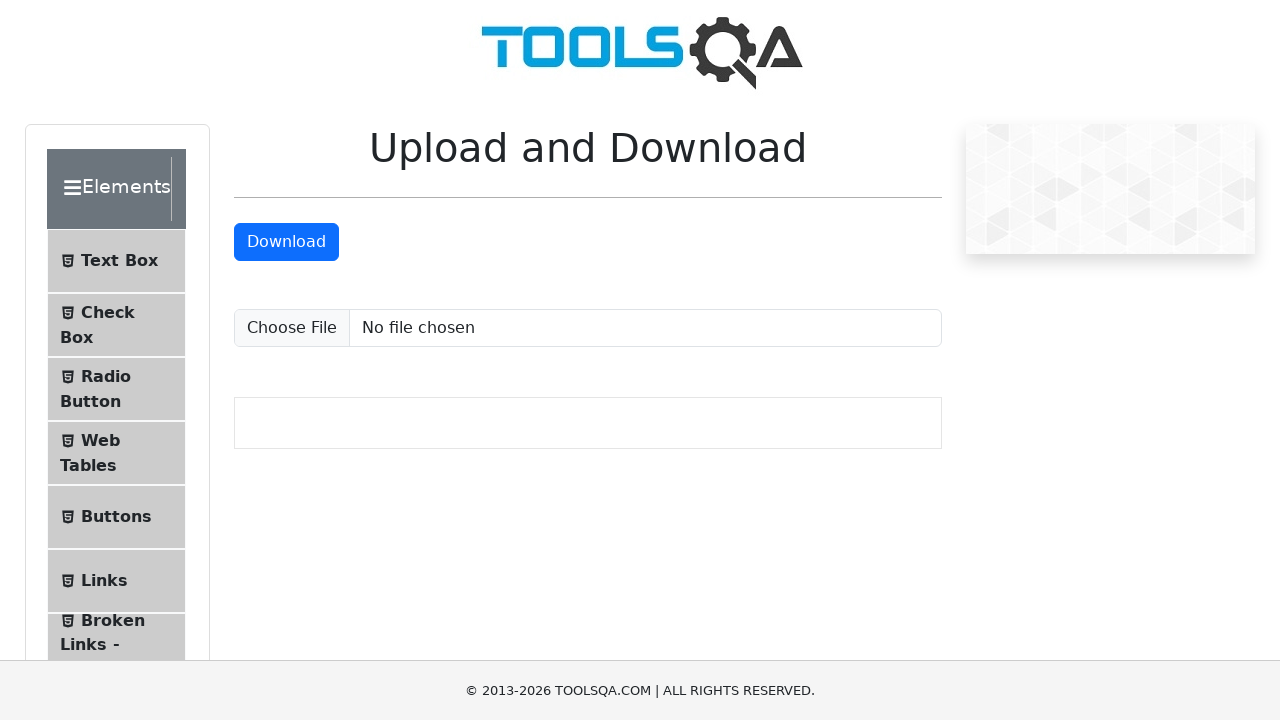

Uploaded temporary file via file input element
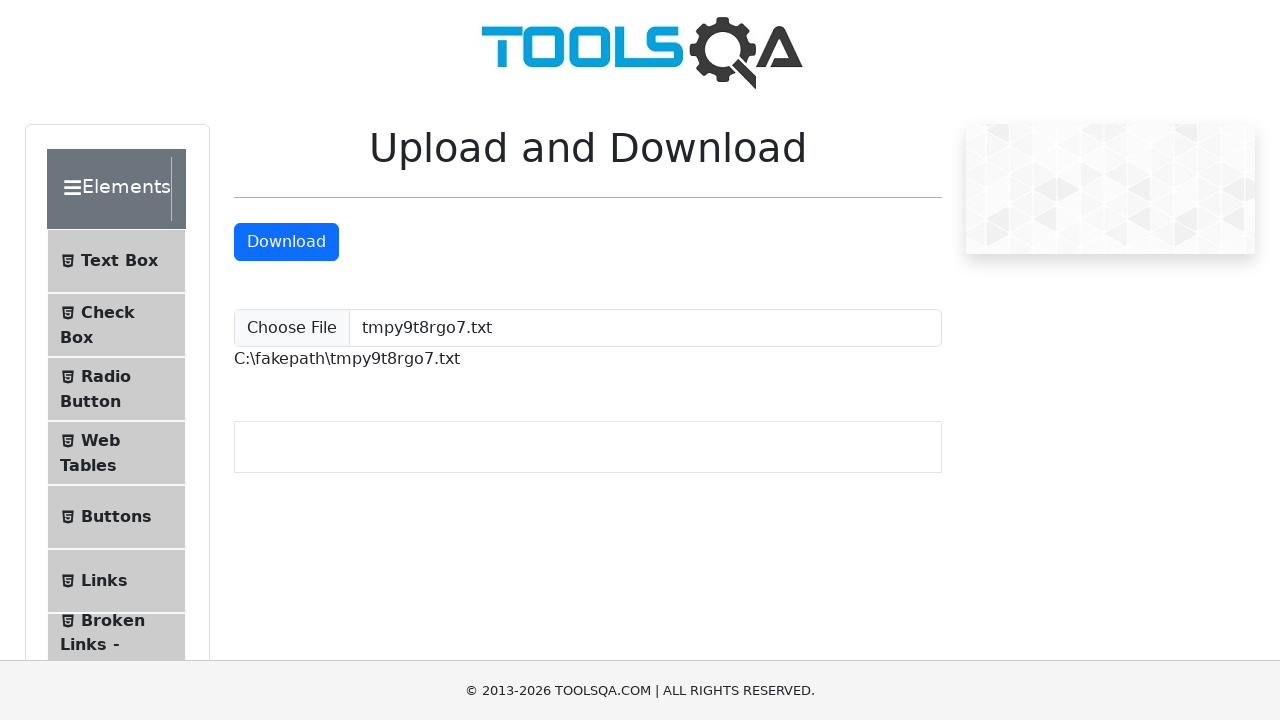

Verified uploaded file path is displayed on the page
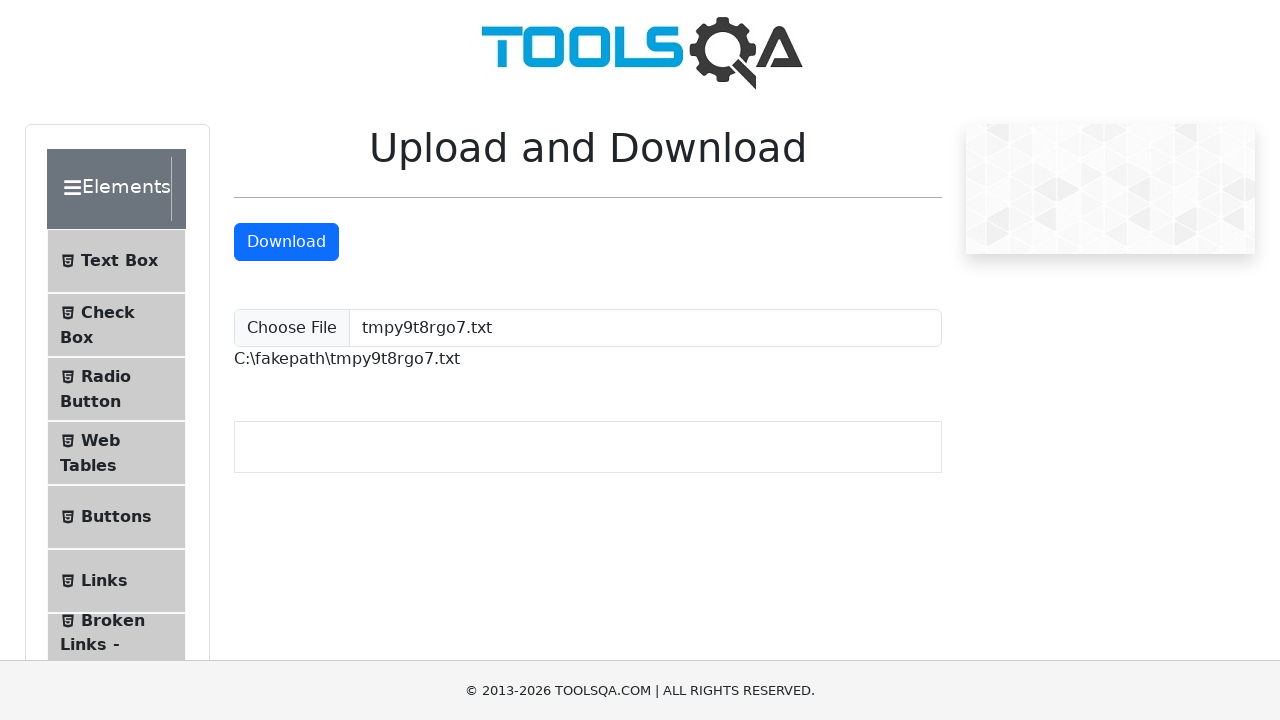

Cleaned up temporary file from system
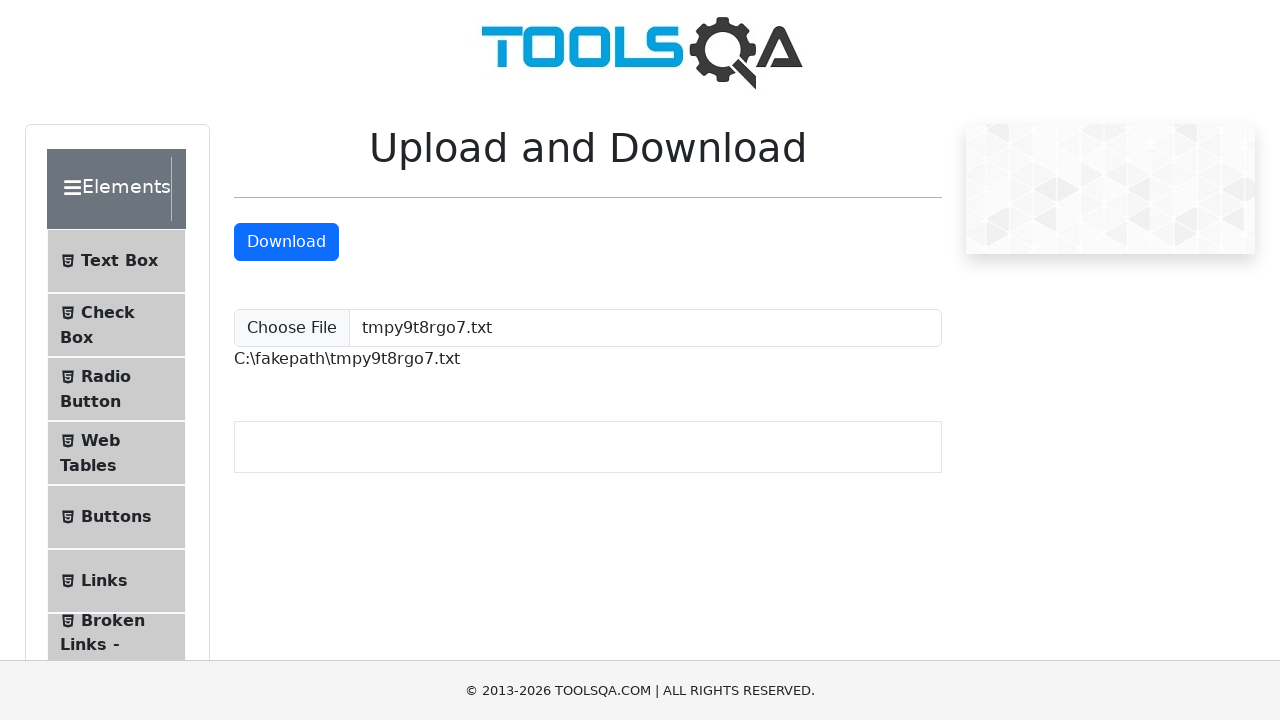

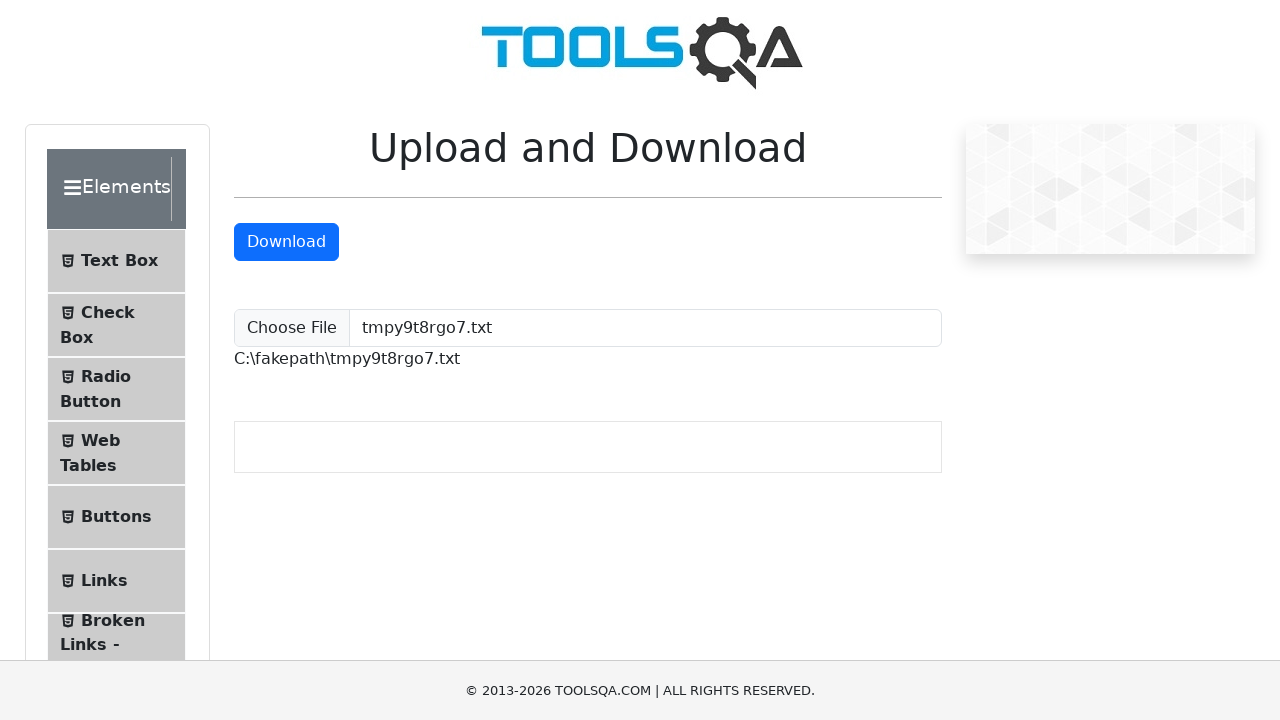